Tests the account registration form on an e-commerce playground site by filling in personal details, password, subscribing to newsletter, accepting terms, and submitting the registration form.

Starting URL: https://ecommerce-playground.lambdatest.io/index.php?route=account/register

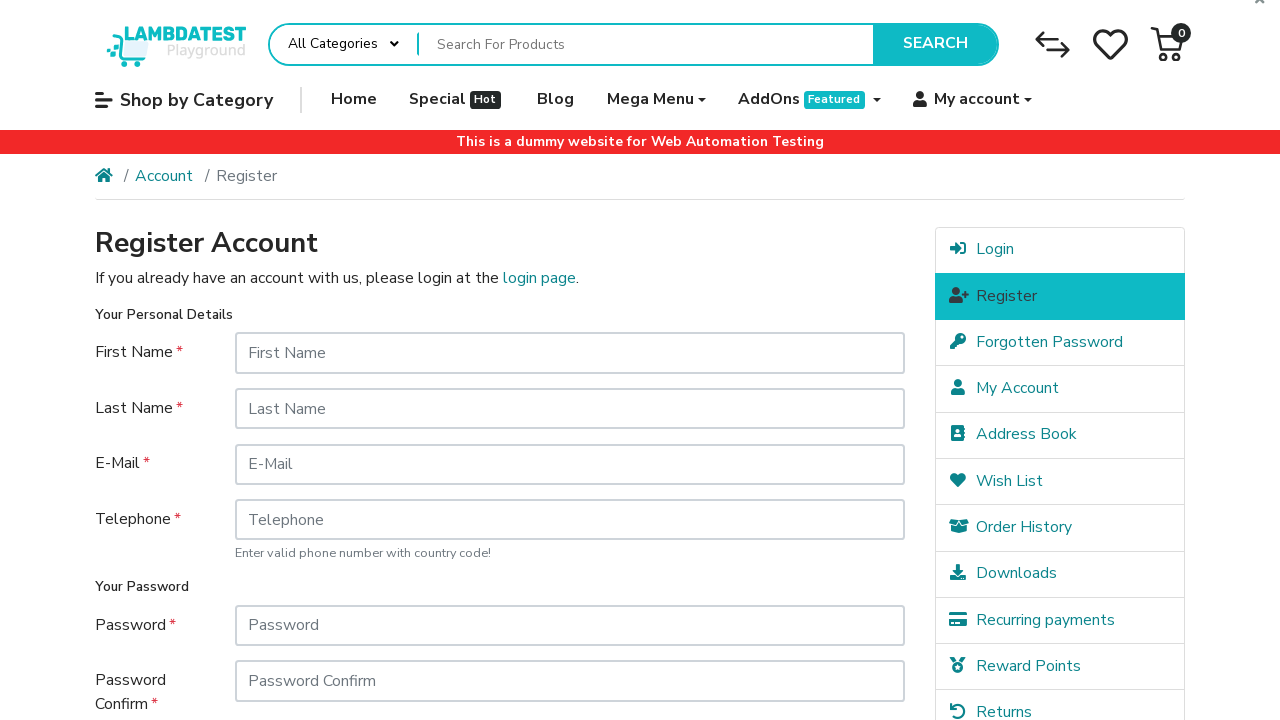

Filled first name field with 'Jennifer' on #input-firstname
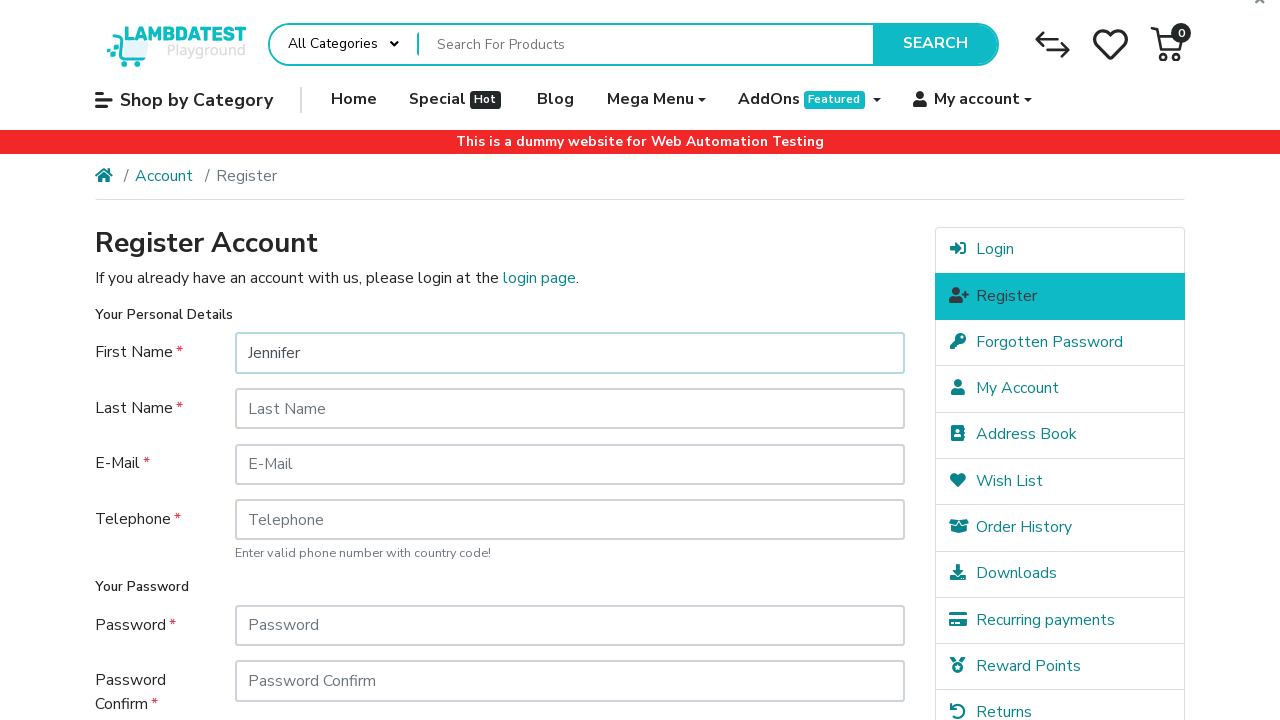

Filled last name field with 'Smith' on #input-lastname
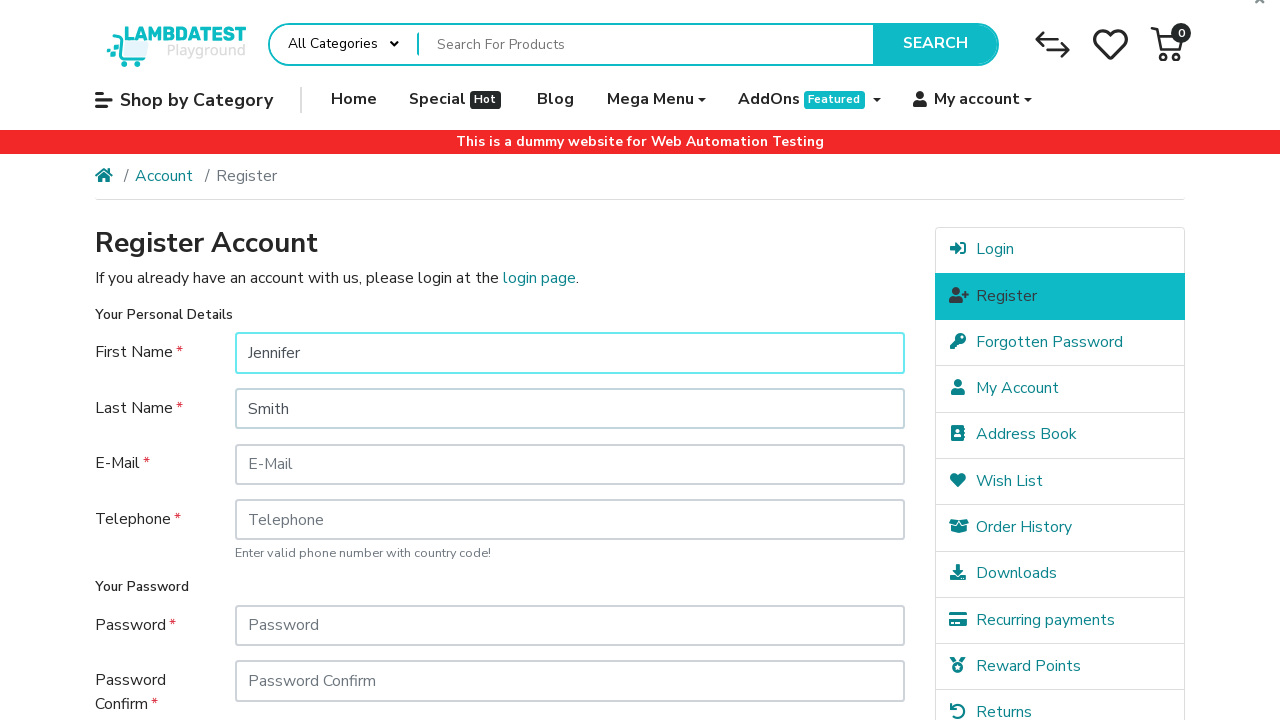

Filled email field with 'jennifer.smith7842@gmail.com' on #input-email
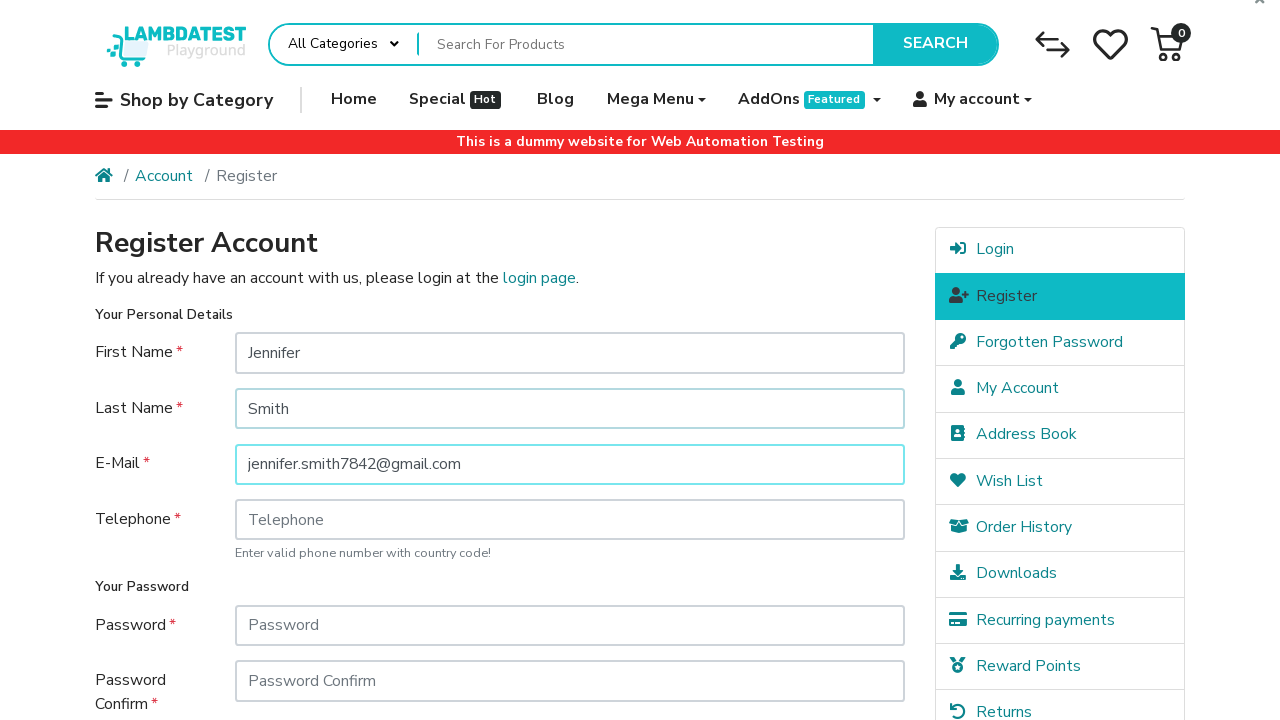

Filled telephone field with '5551234567' on #input-telephone
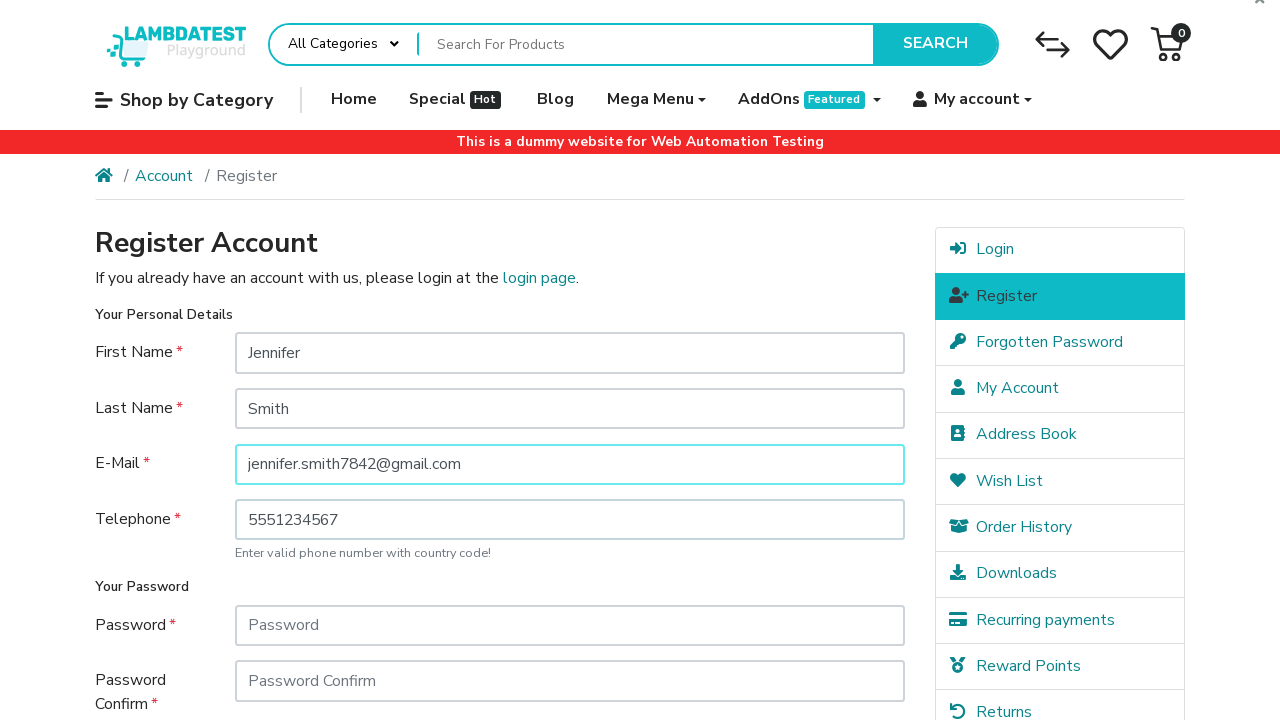

Filled password field with 'TestPass456!' on #input-password
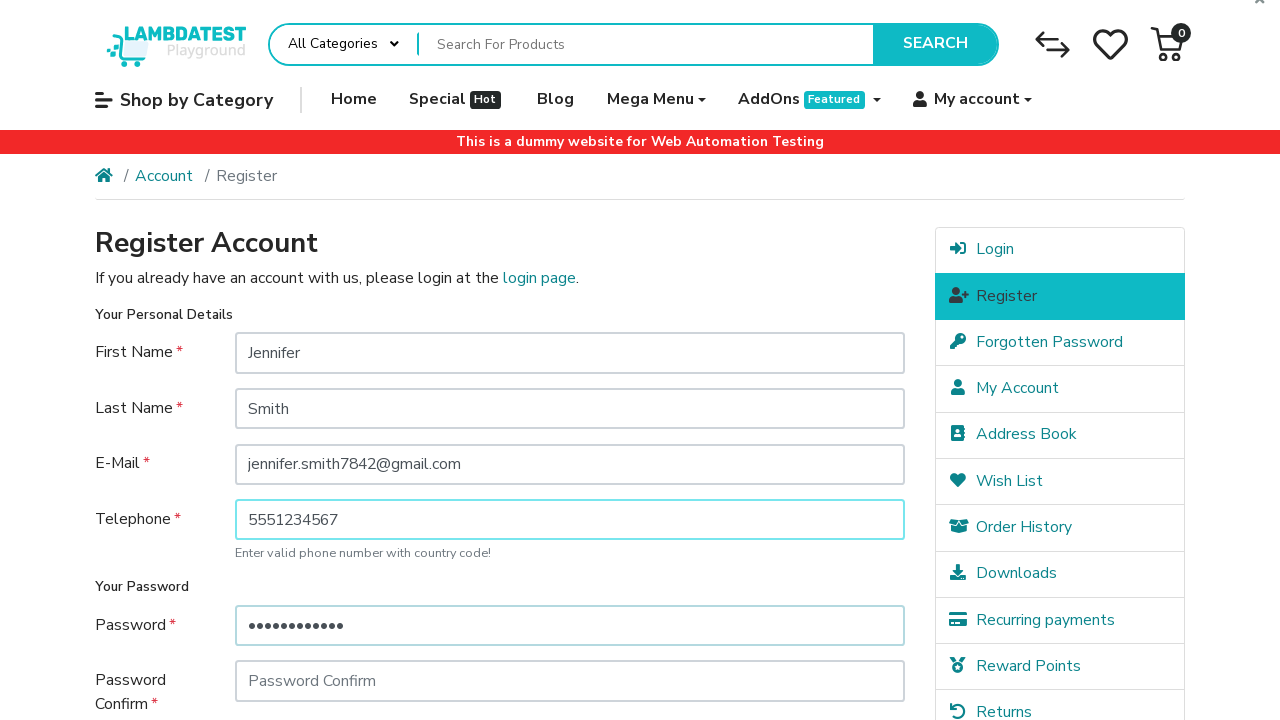

Confirmed password field with 'TestPass456!' on #input-confirm
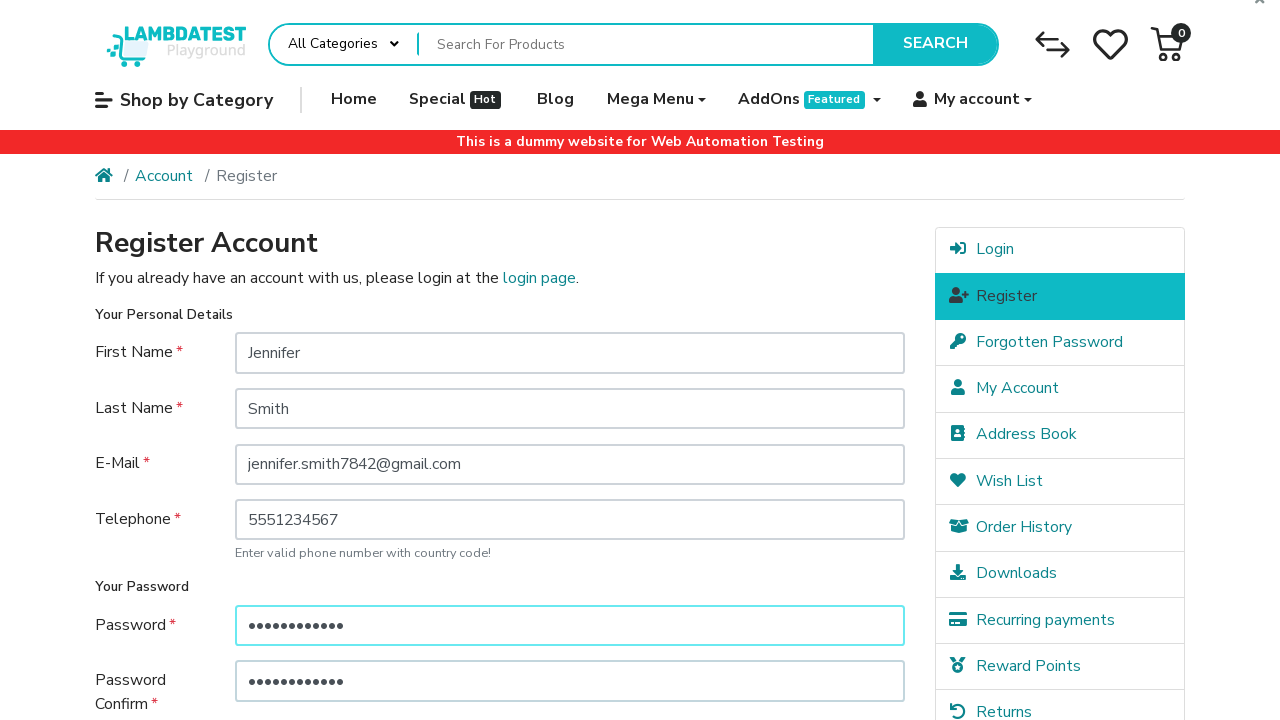

Clicked newsletter subscription checkbox to subscribe at (274, 514) on label[for='input-newsletter-yes']
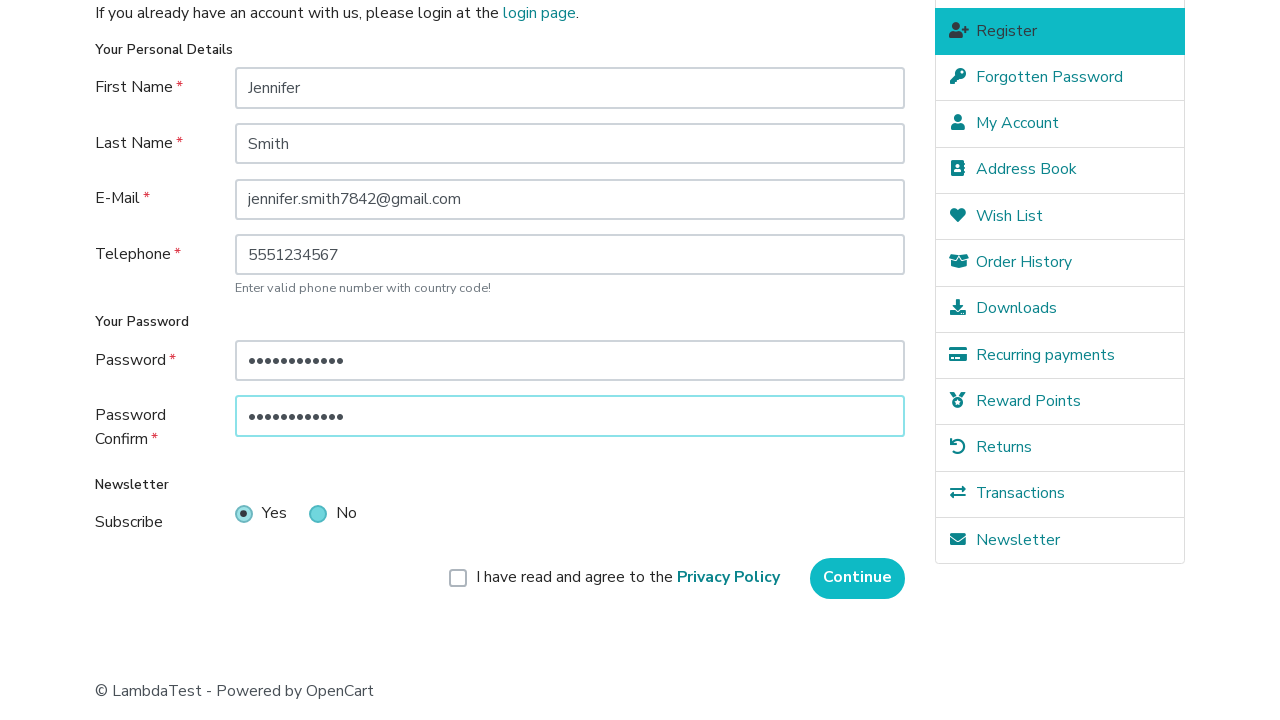

Clicked checkbox to accept privacy policy and terms at (628, 578) on label[for='input-agree']
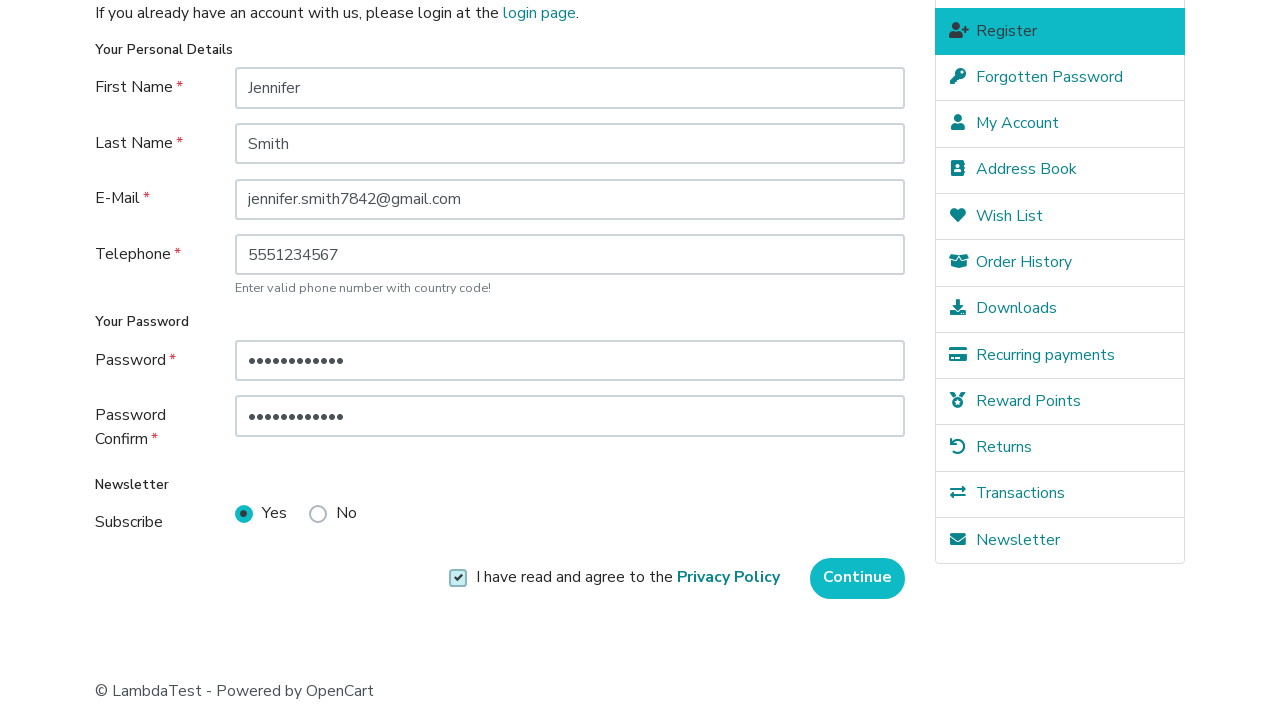

Clicked Continue button to submit registration form at (858, 578) on input[value='Continue']
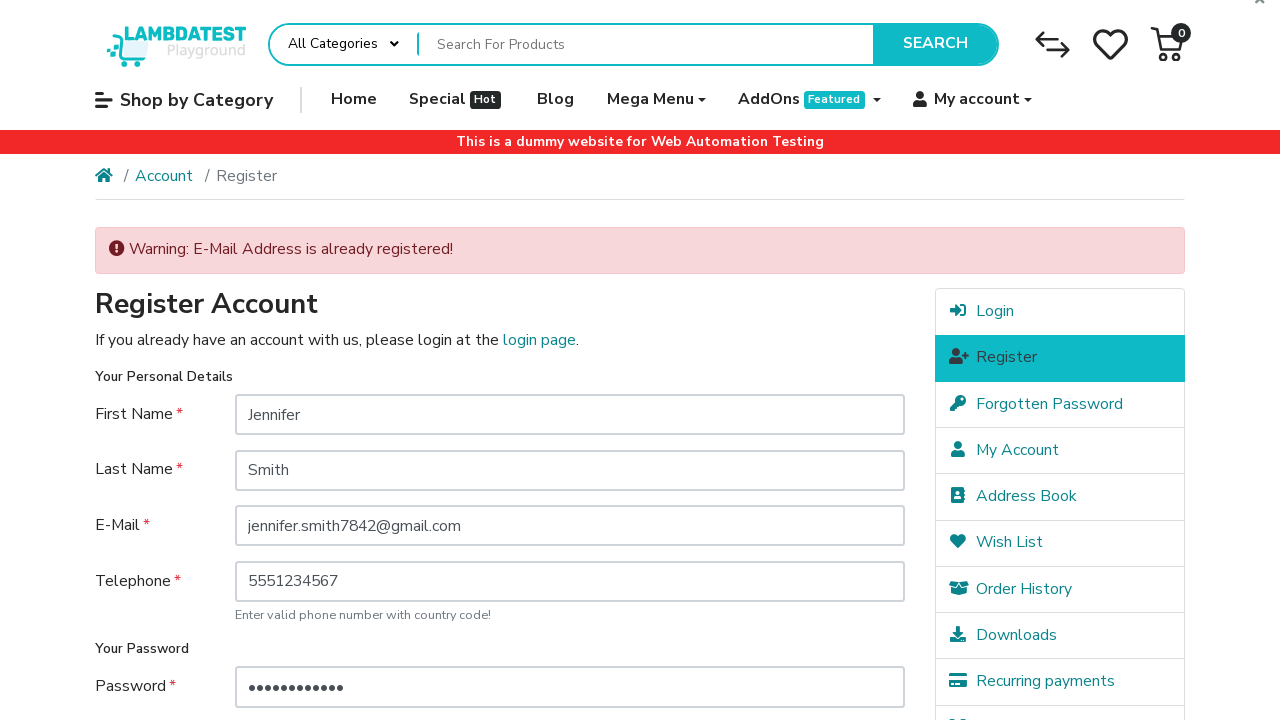

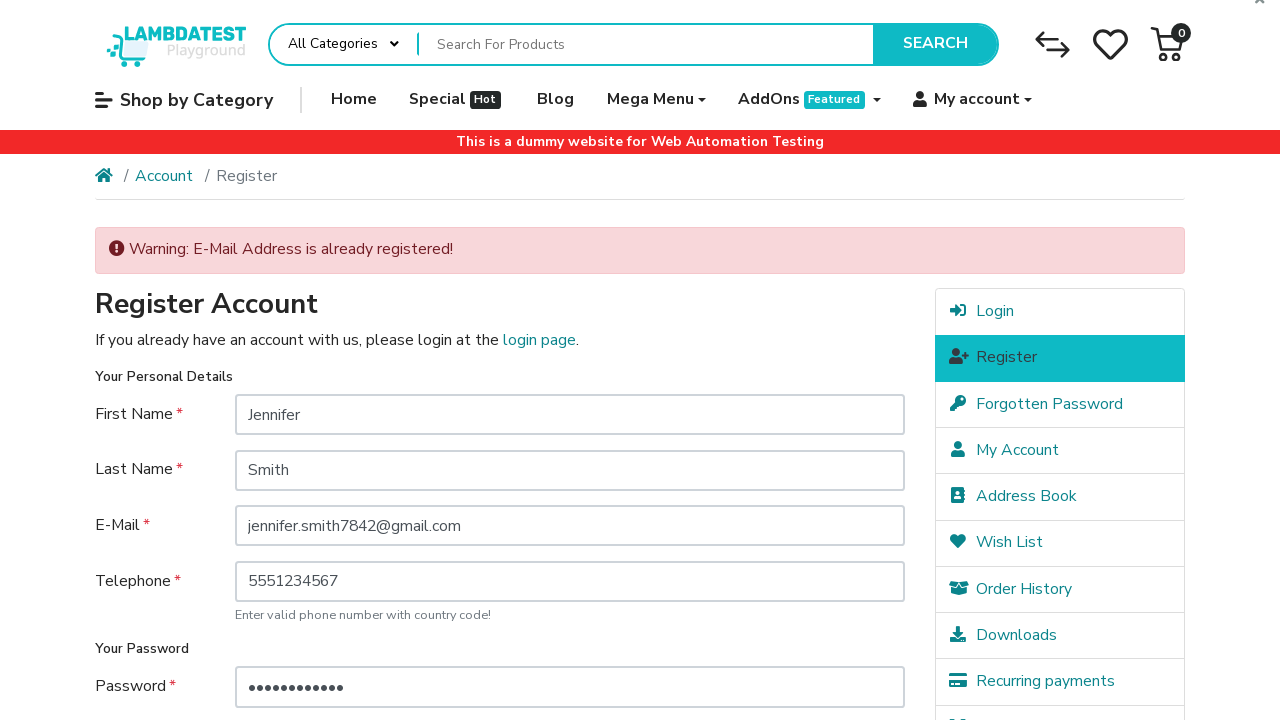